Tests a prompt dialog by clicking a button, entering a name into the prompt, accepting it, and verifying the name appears in the result.

Starting URL: https://demoqa.com/alerts

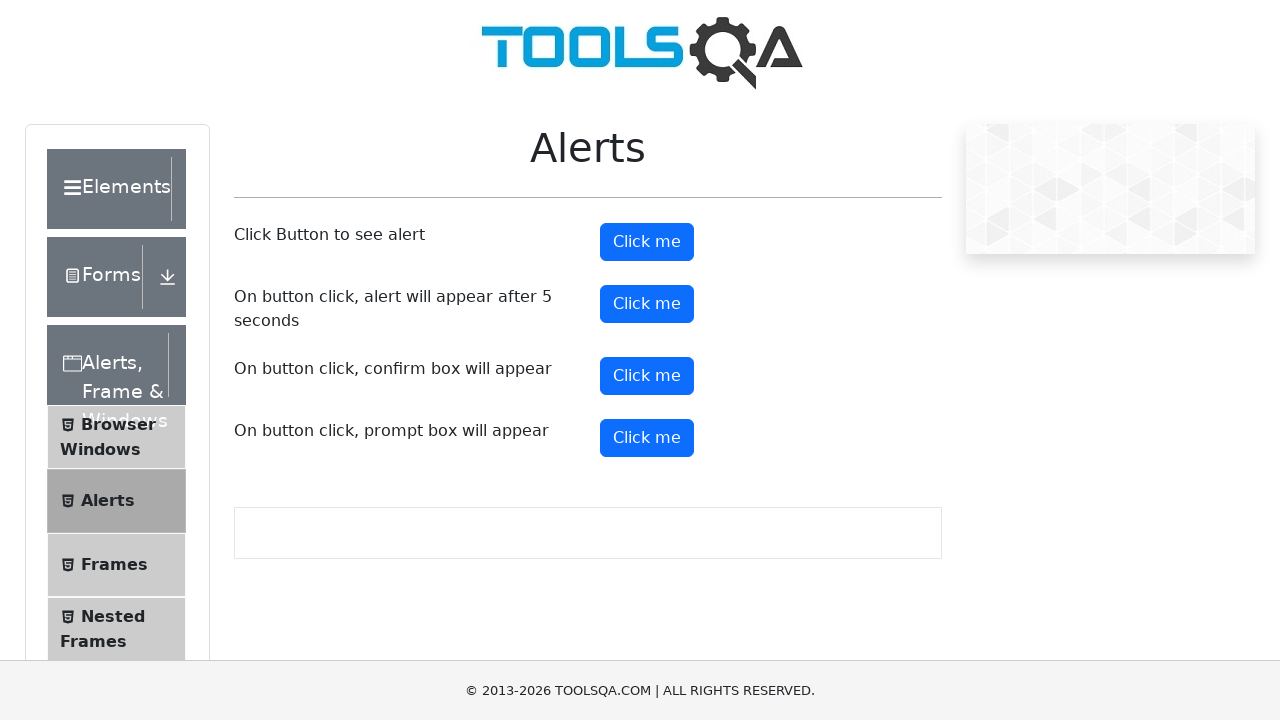

Set up dialog handler to accept prompt with 'Ahmet'
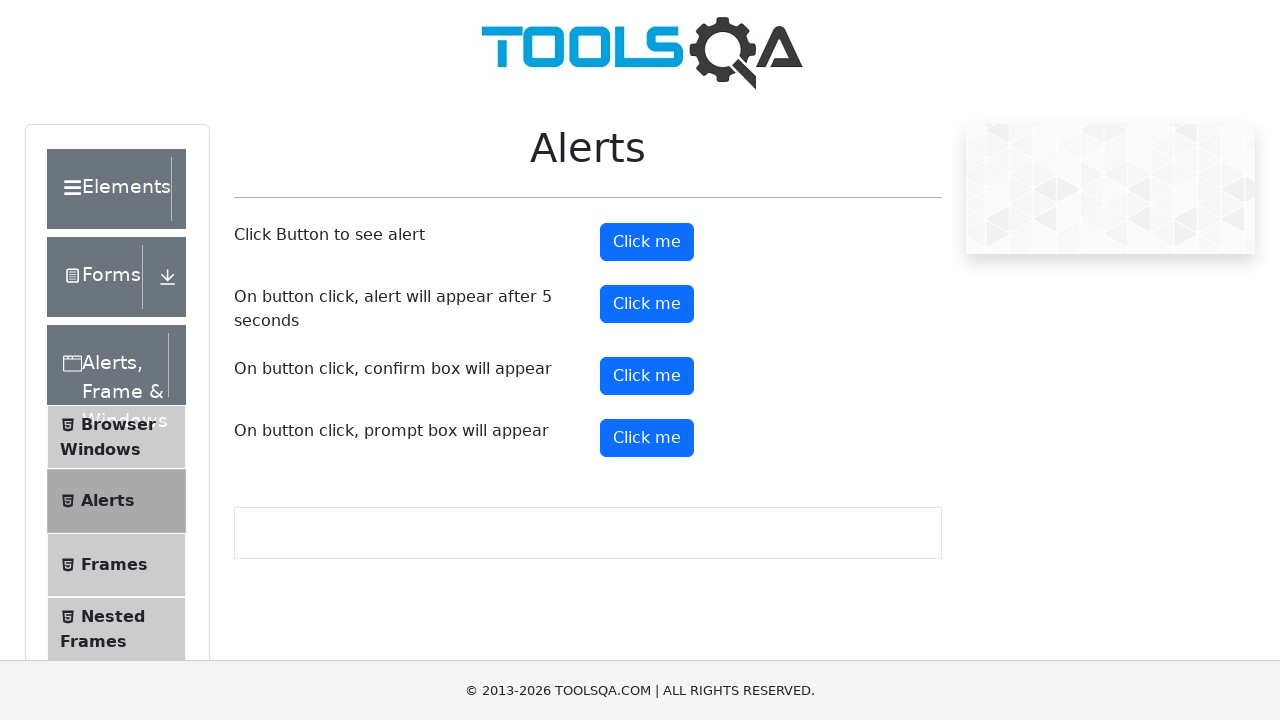

Clicked the prompt button at (647, 438) on xpath=//*[@id='promtButton']
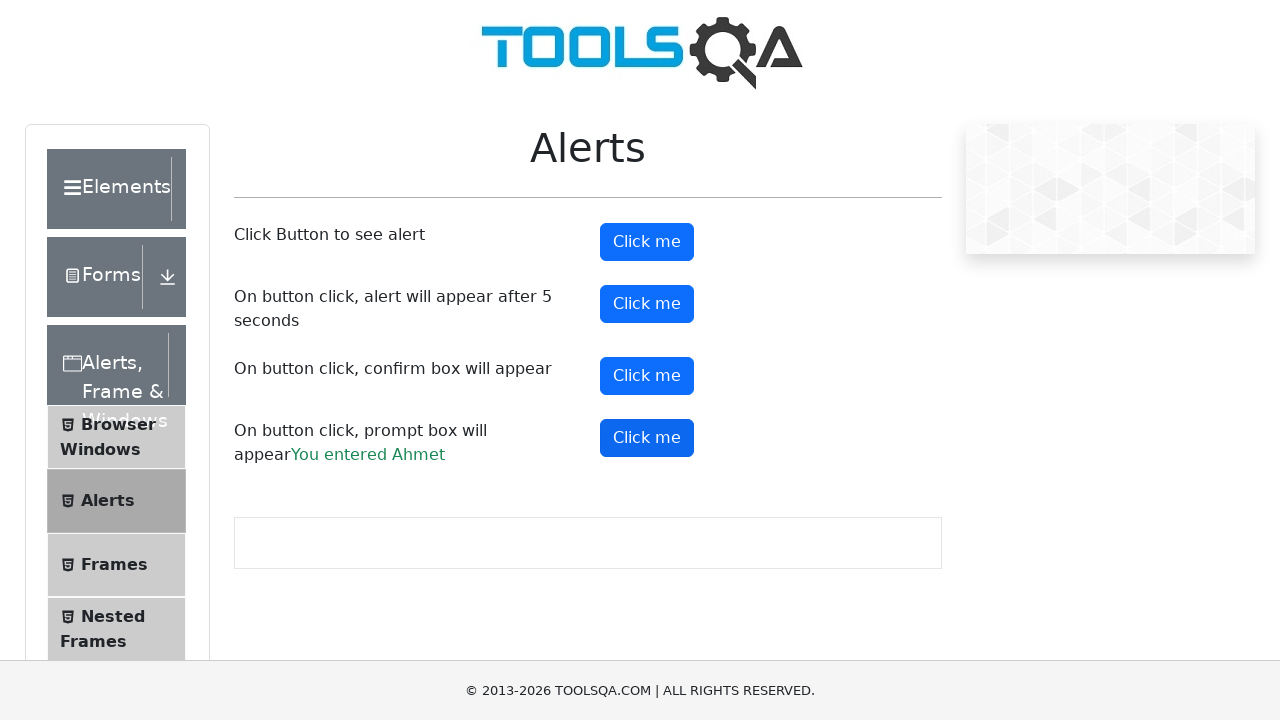

Prompt result element appeared
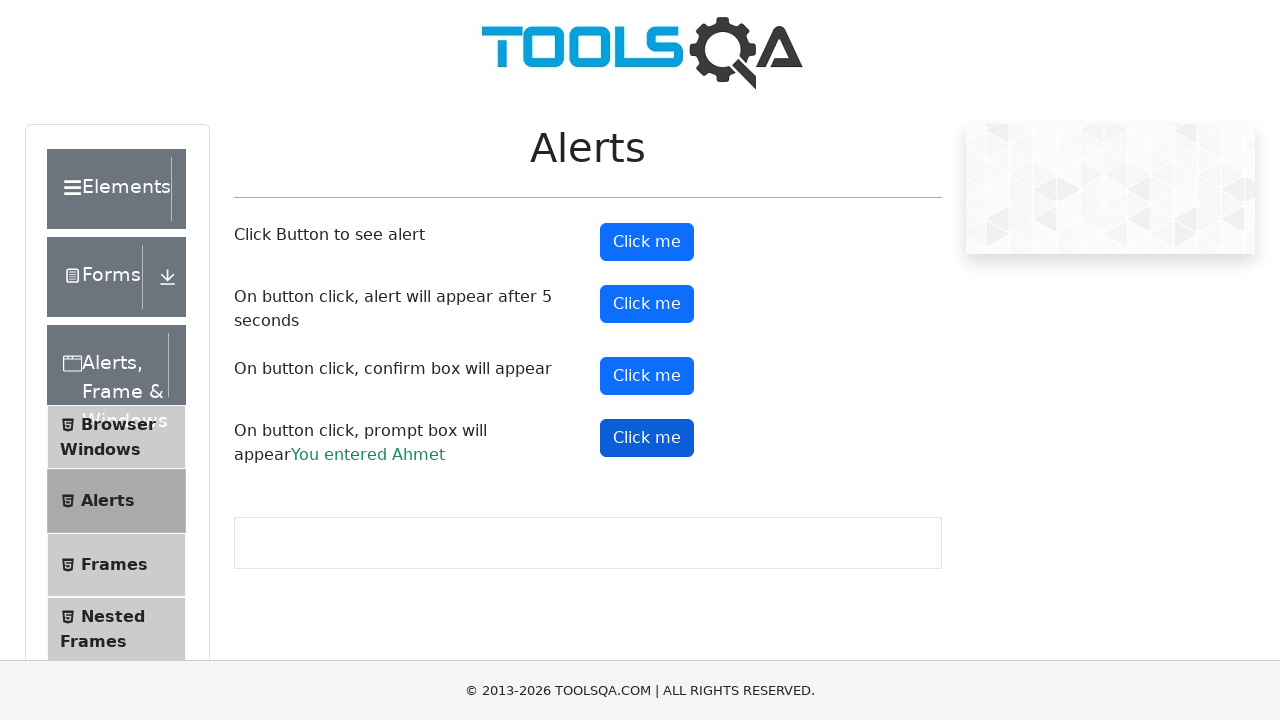

Retrieved prompt result text: 'You entered Ahmet'
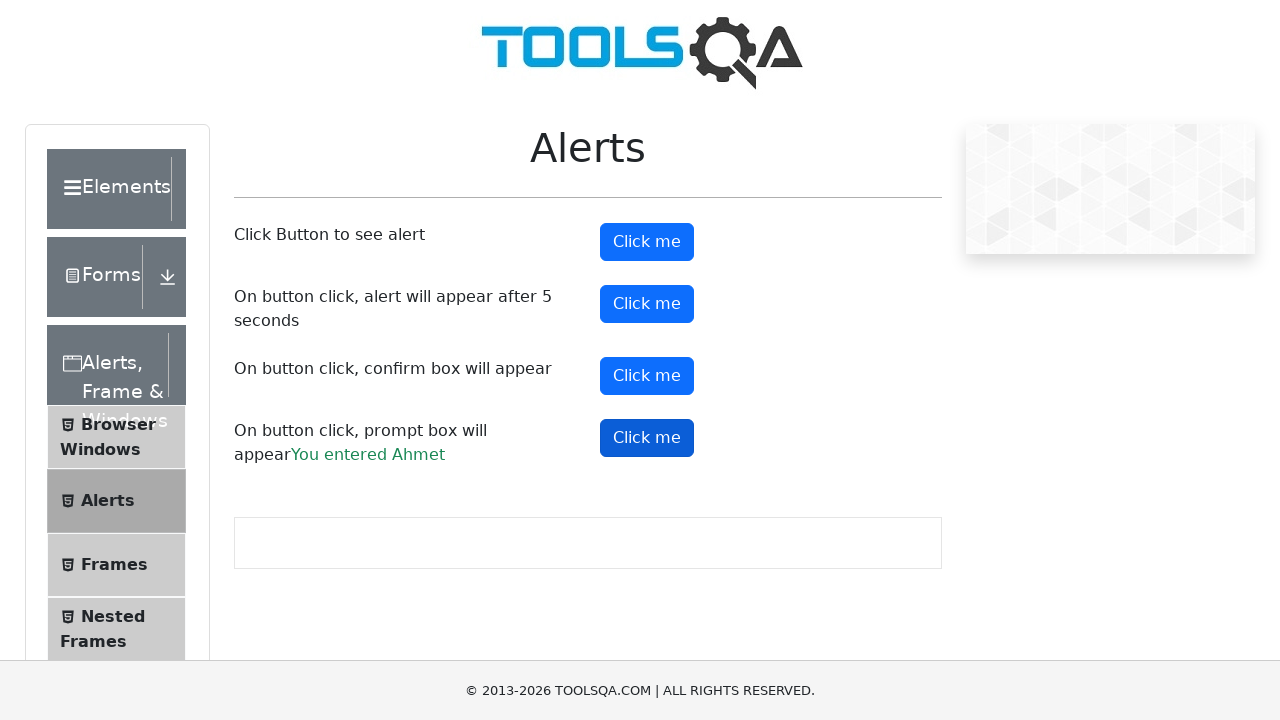

Verified 'Ahmet' appears in the prompt result
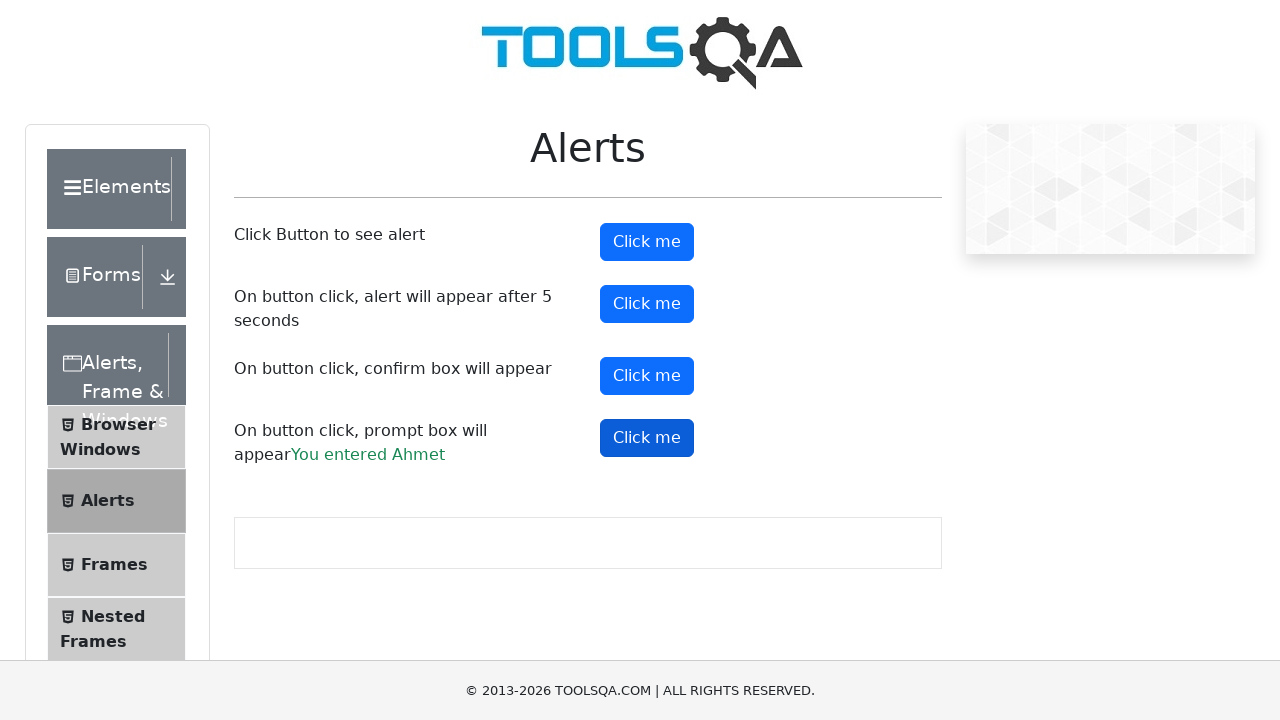

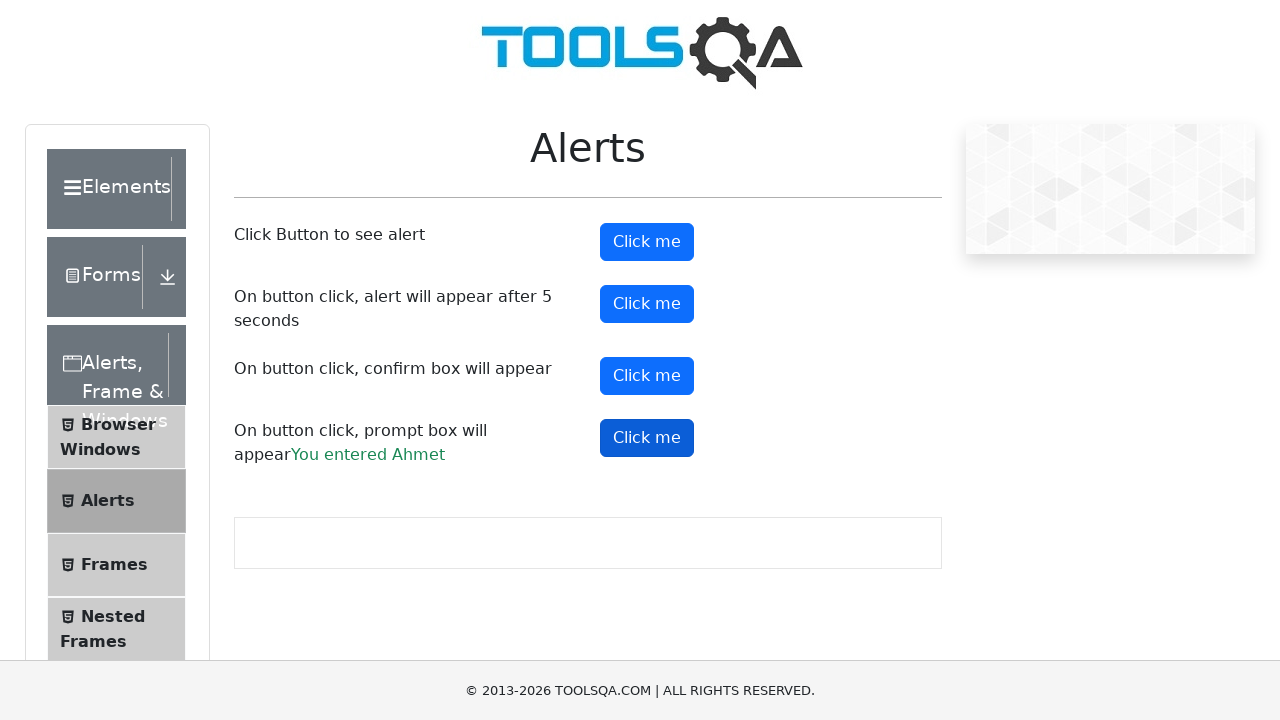